Fills the email field in a practice form using name attribute selector

Starting URL: https://www.tutorialspoint.com/selenium/practice/selenium_automation_practice.php

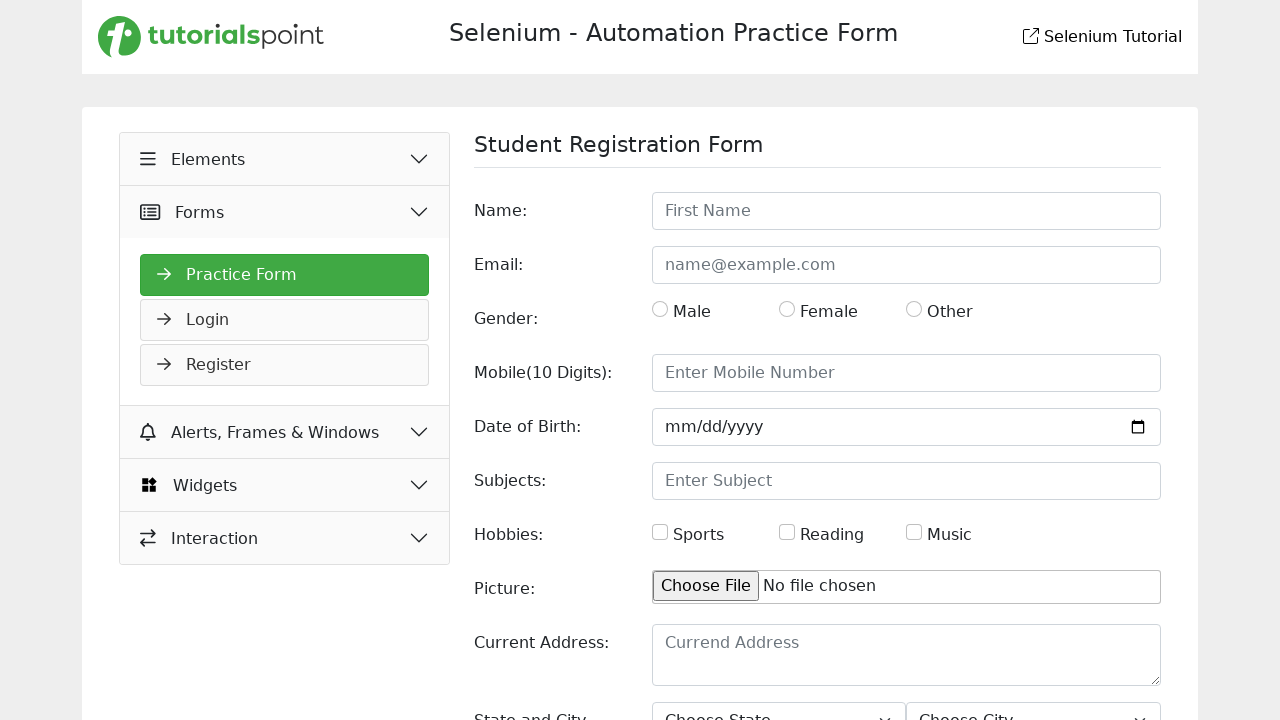

Filled email field with 'Test@noemail.com' using name attribute selector on [name='email']
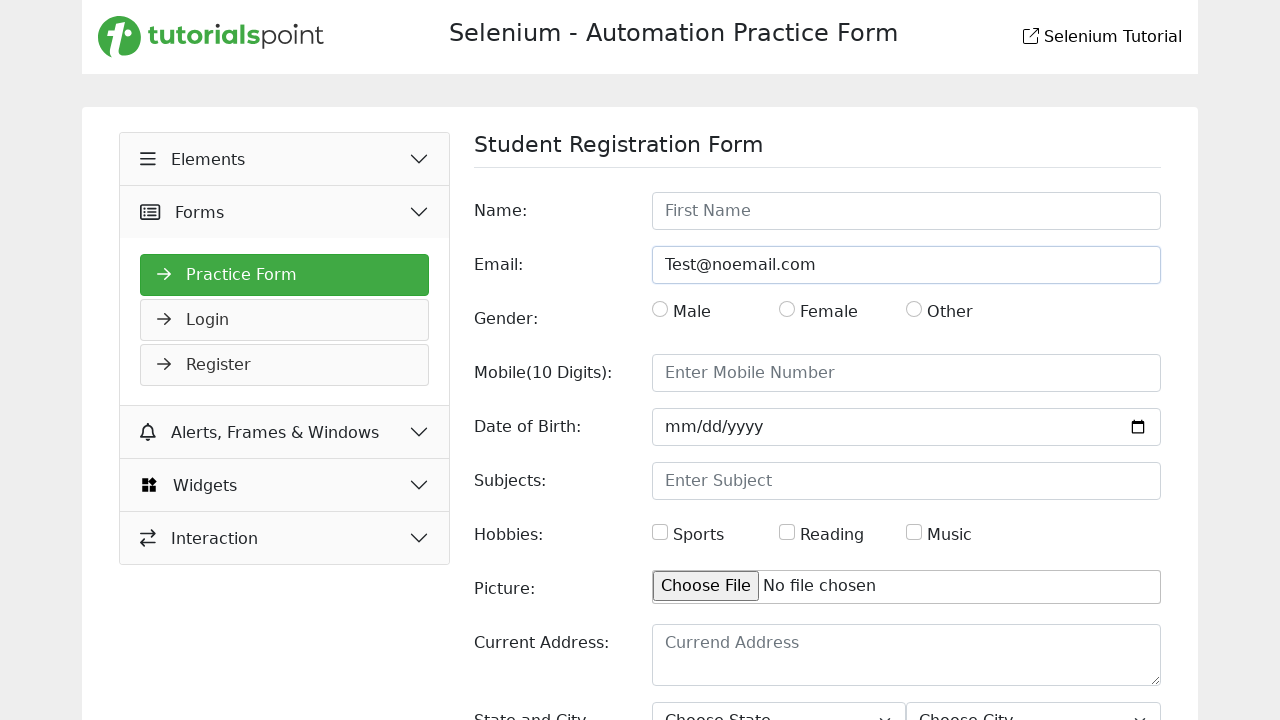

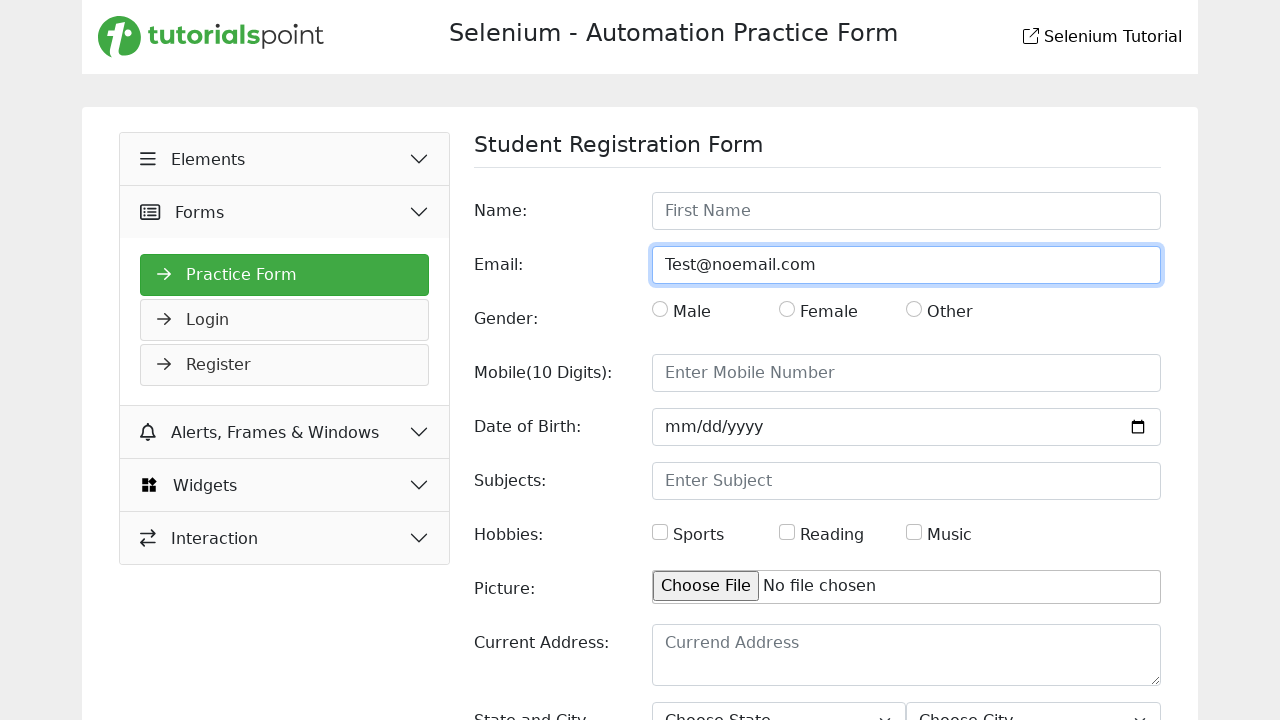